Tests that the complete-all checkbox updates state when individual items are completed or cleared

Starting URL: https://demo.playwright.dev/todomvc

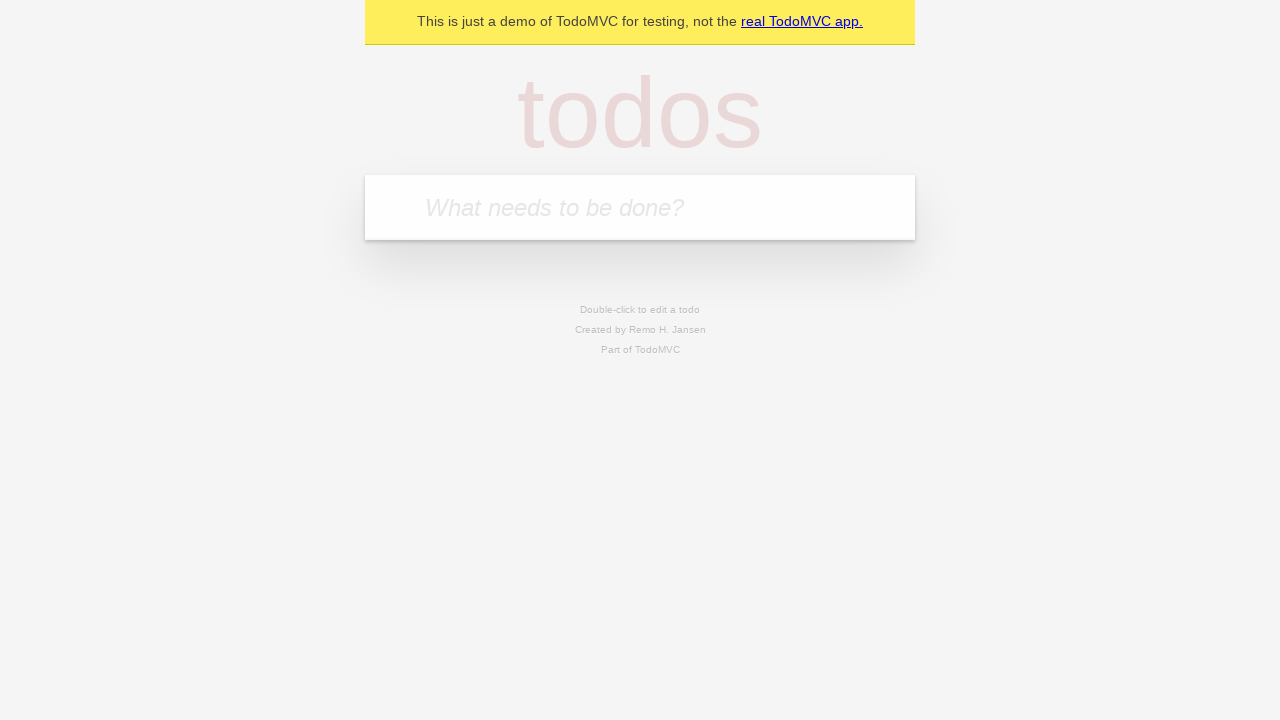

Filled new todo field with 'buy some cheese' on internal:attr=[placeholder="What needs to be done?"i]
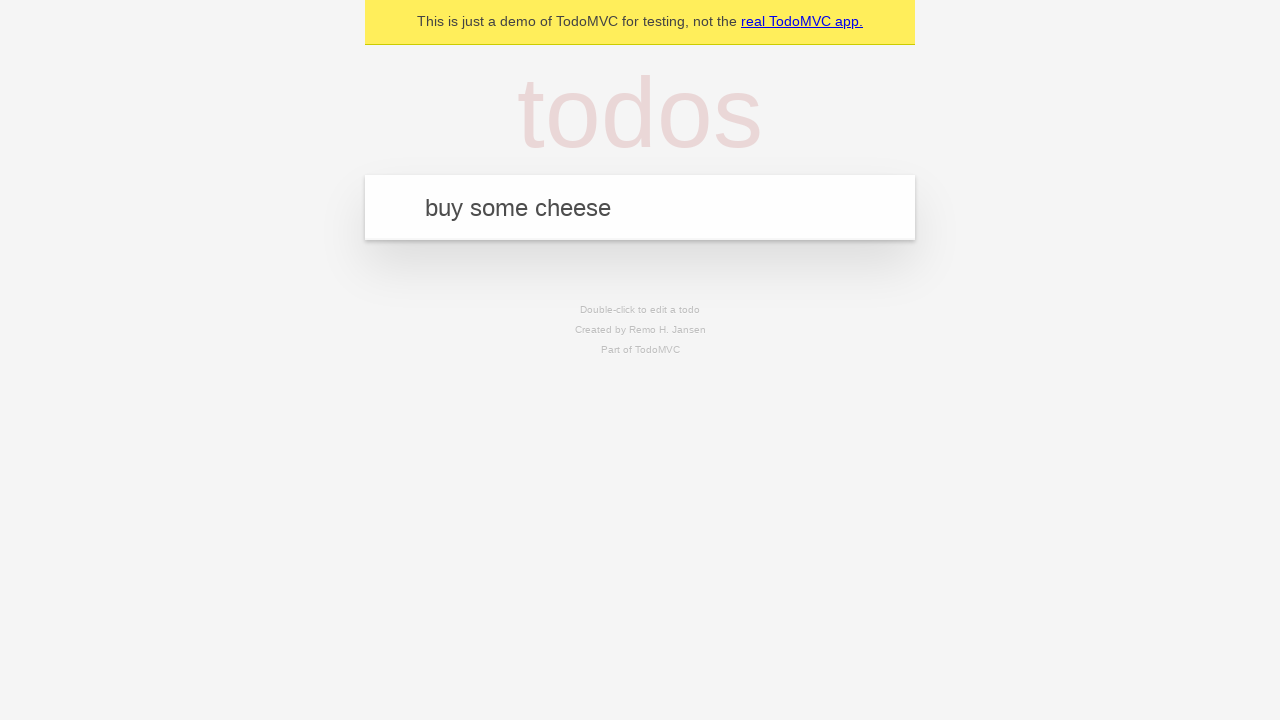

Pressed Enter to add 'buy some cheese' to the todo list on internal:attr=[placeholder="What needs to be done?"i]
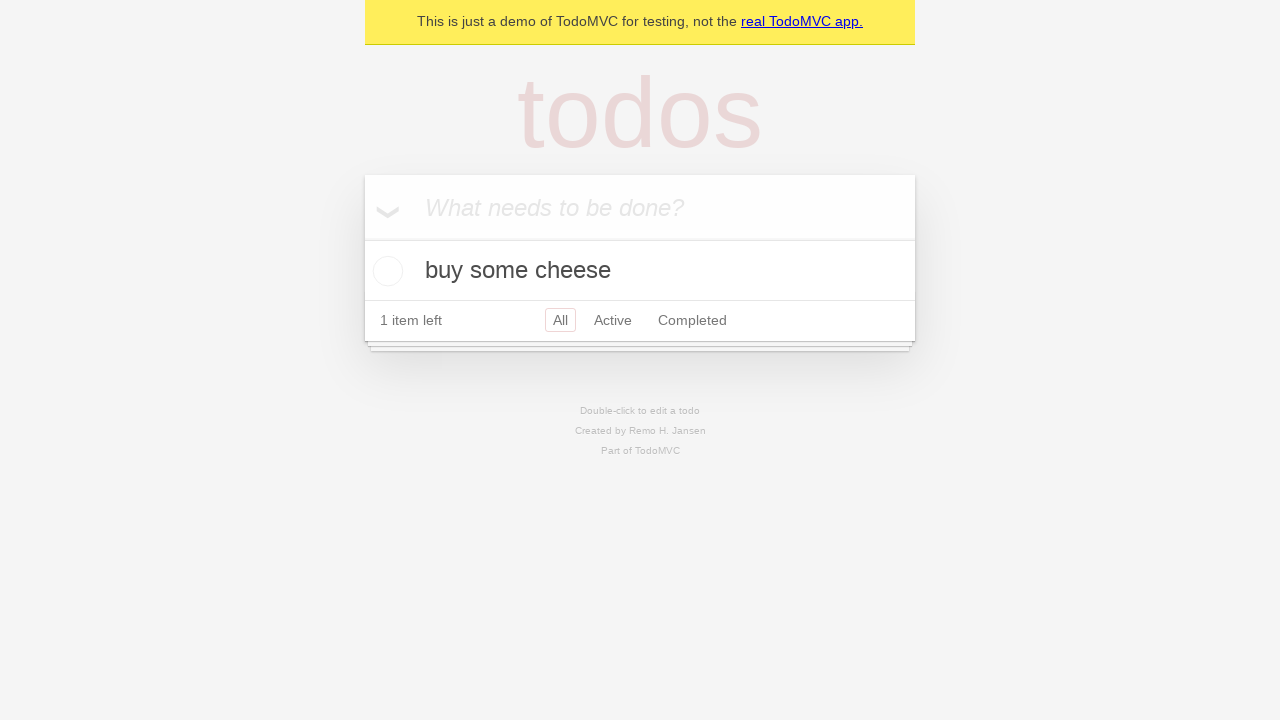

Filled new todo field with 'feed the cat' on internal:attr=[placeholder="What needs to be done?"i]
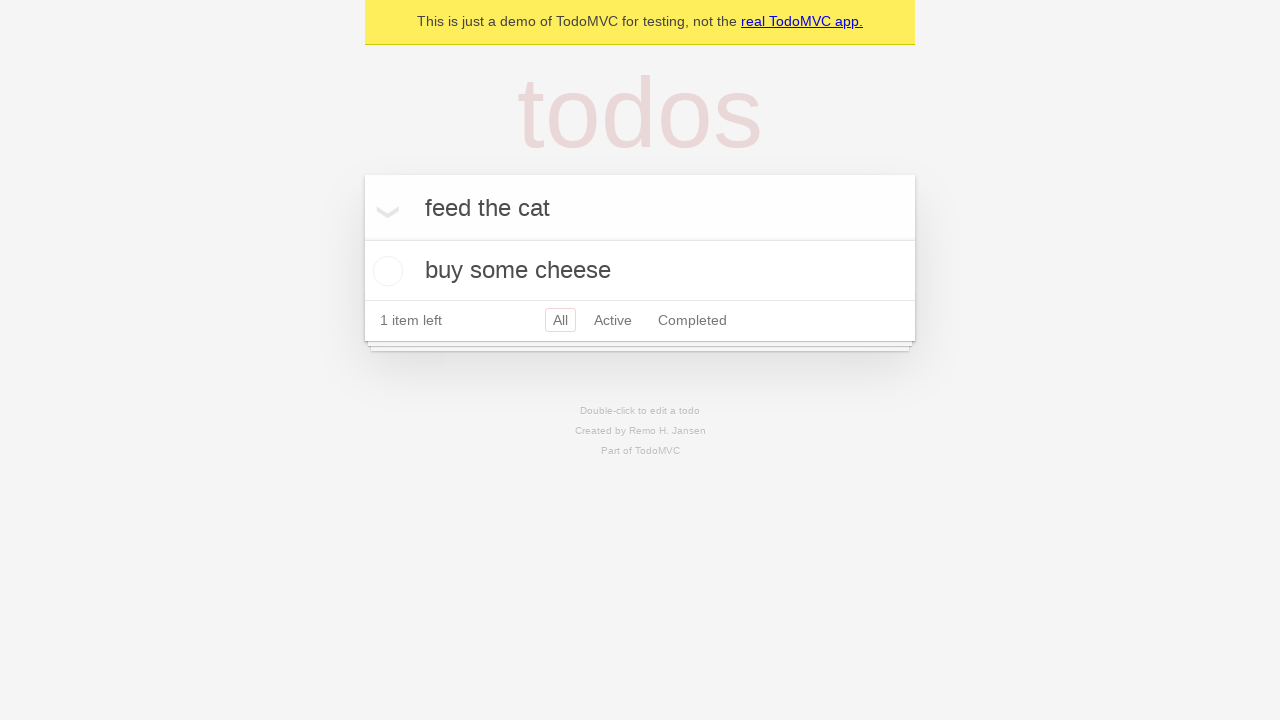

Pressed Enter to add 'feed the cat' to the todo list on internal:attr=[placeholder="What needs to be done?"i]
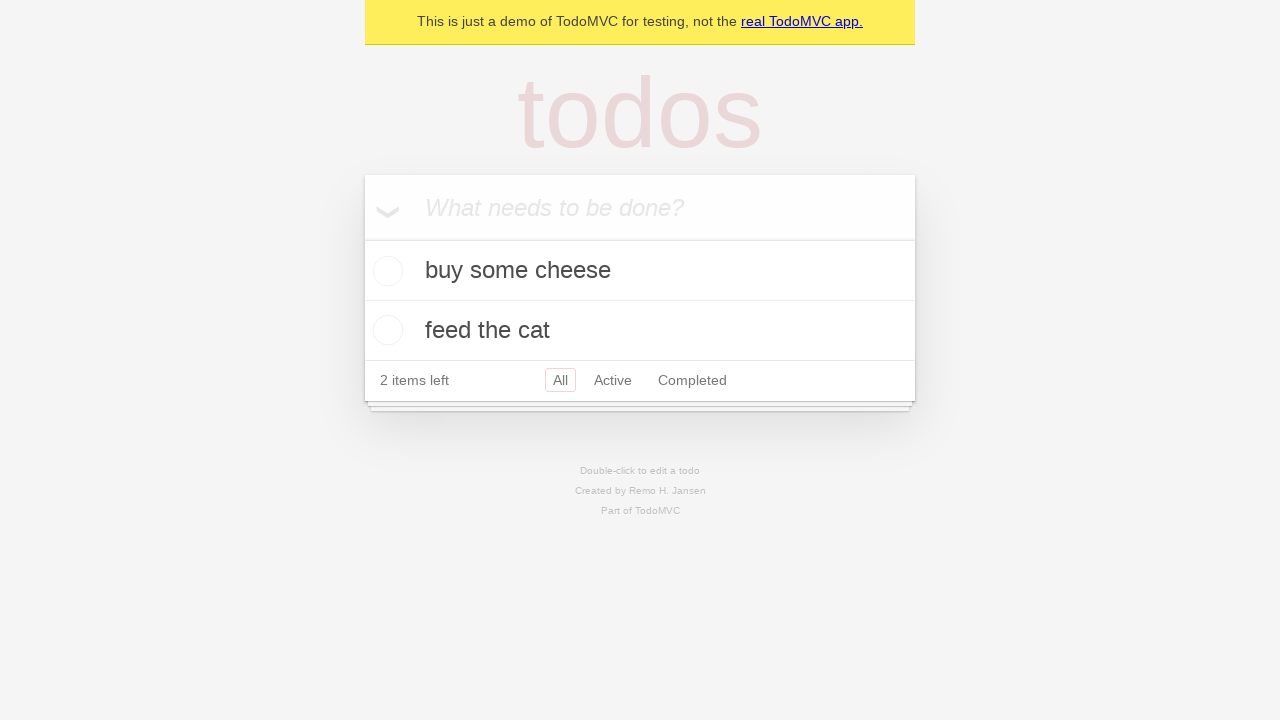

Filled new todo field with 'book a doctors appointment' on internal:attr=[placeholder="What needs to be done?"i]
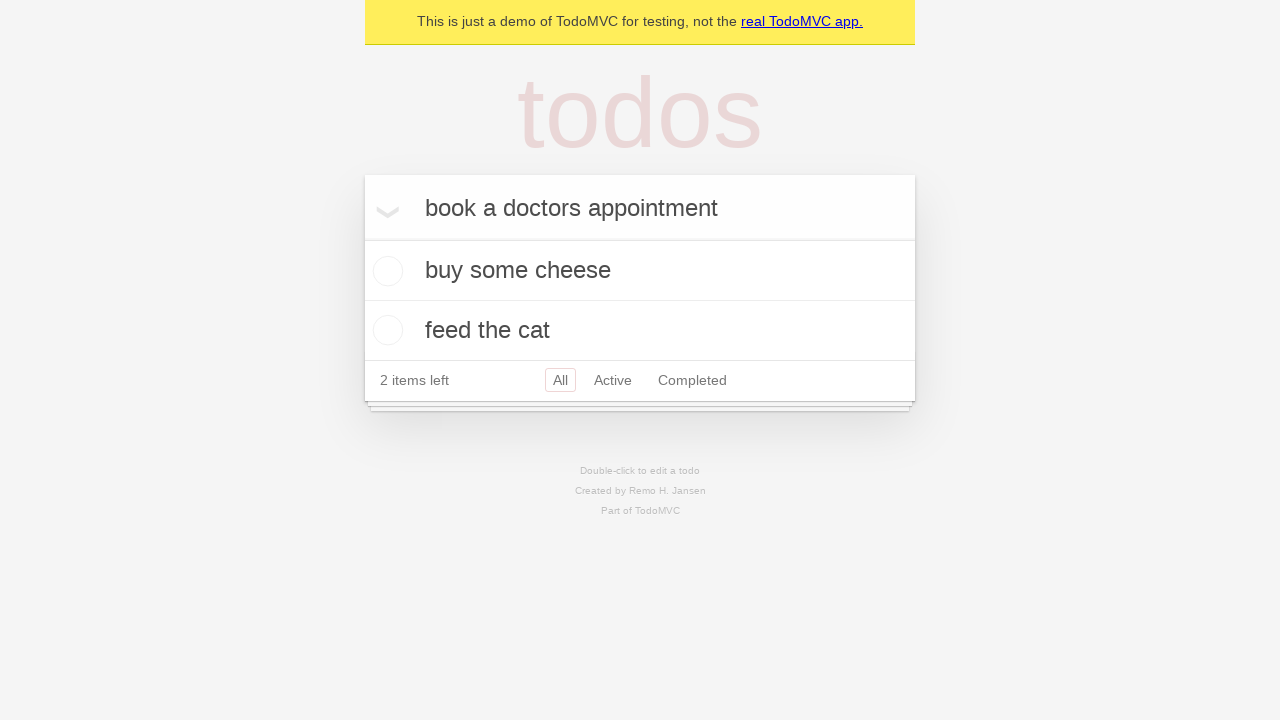

Pressed Enter to add 'book a doctors appointment' to the todo list on internal:attr=[placeholder="What needs to be done?"i]
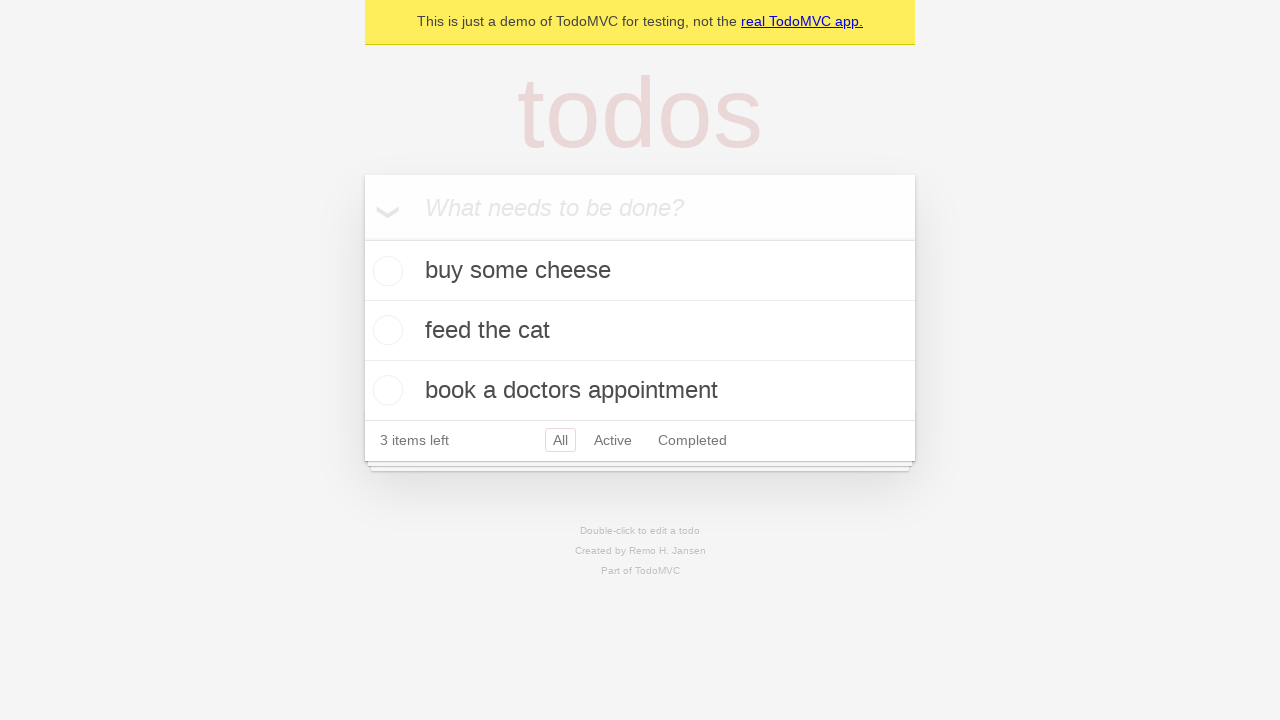

Waited for all three todo items to appear on the page
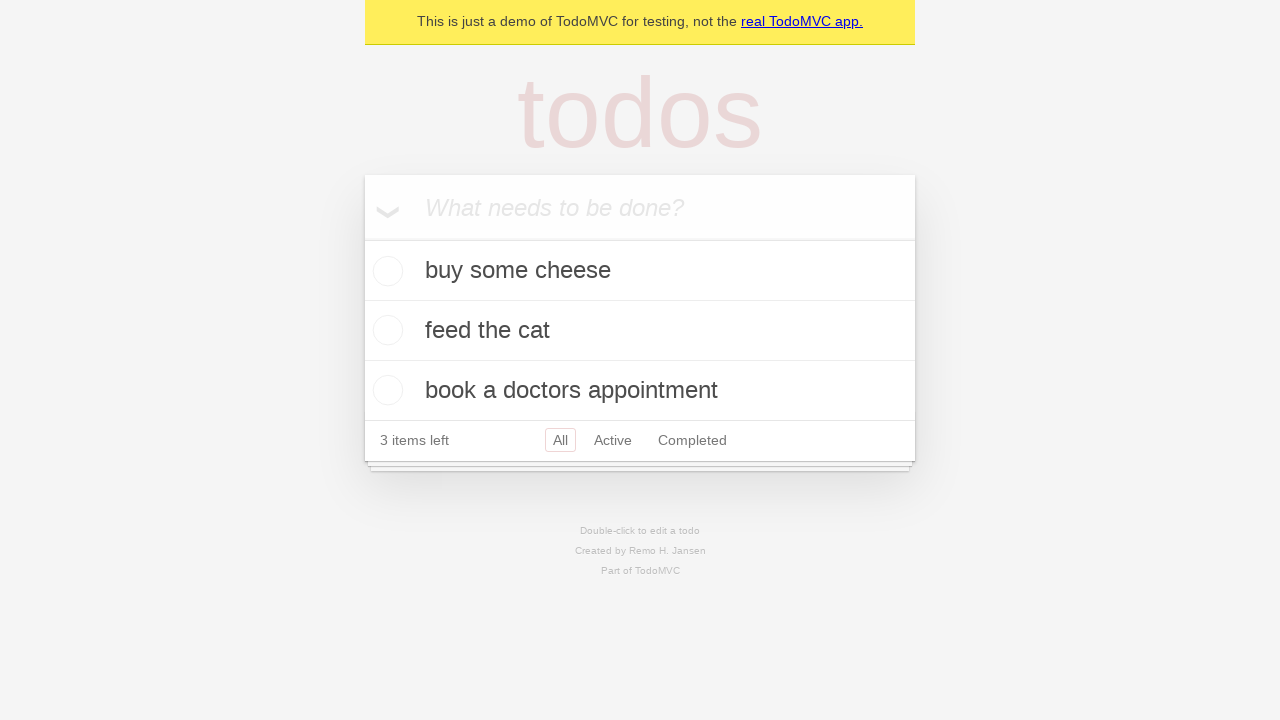

Checked the 'Mark all as complete' toggle to complete all todos at (362, 238) on internal:label="Mark all as complete"i
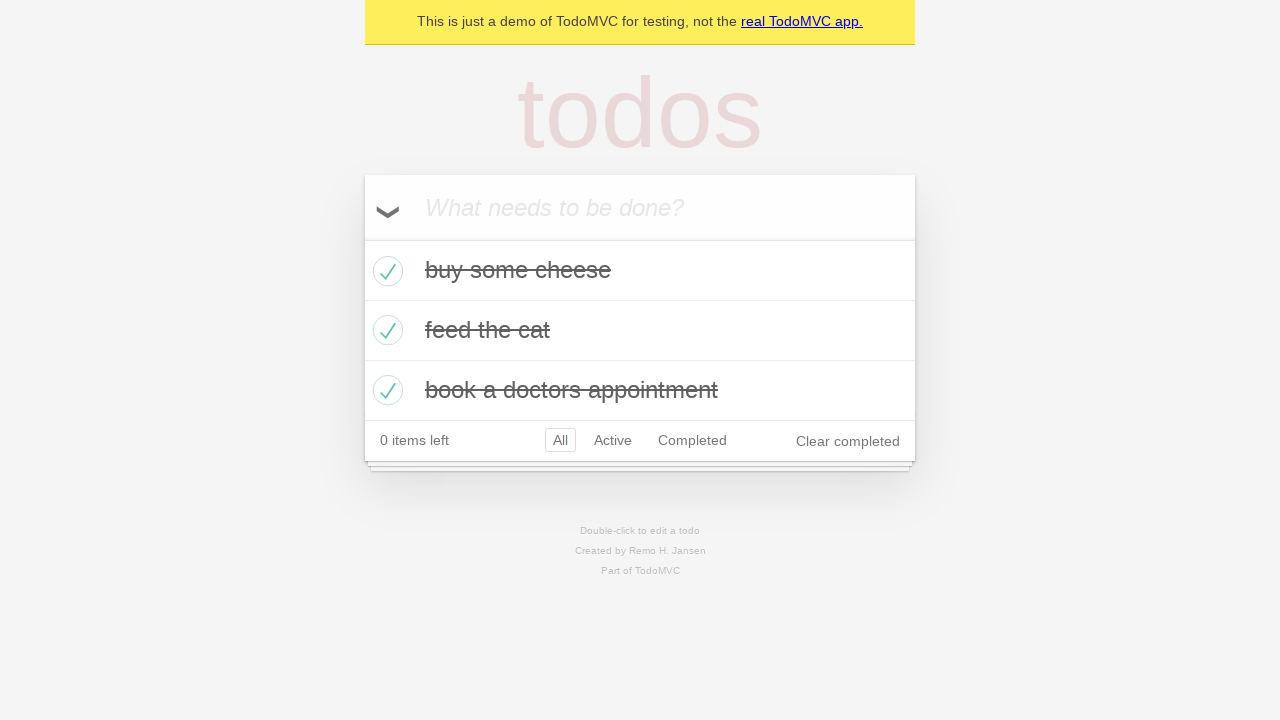

Unchecked the first todo item to mark it as incomplete at (385, 271) on internal:testid=[data-testid="todo-item"s] >> nth=0 >> internal:role=checkbox
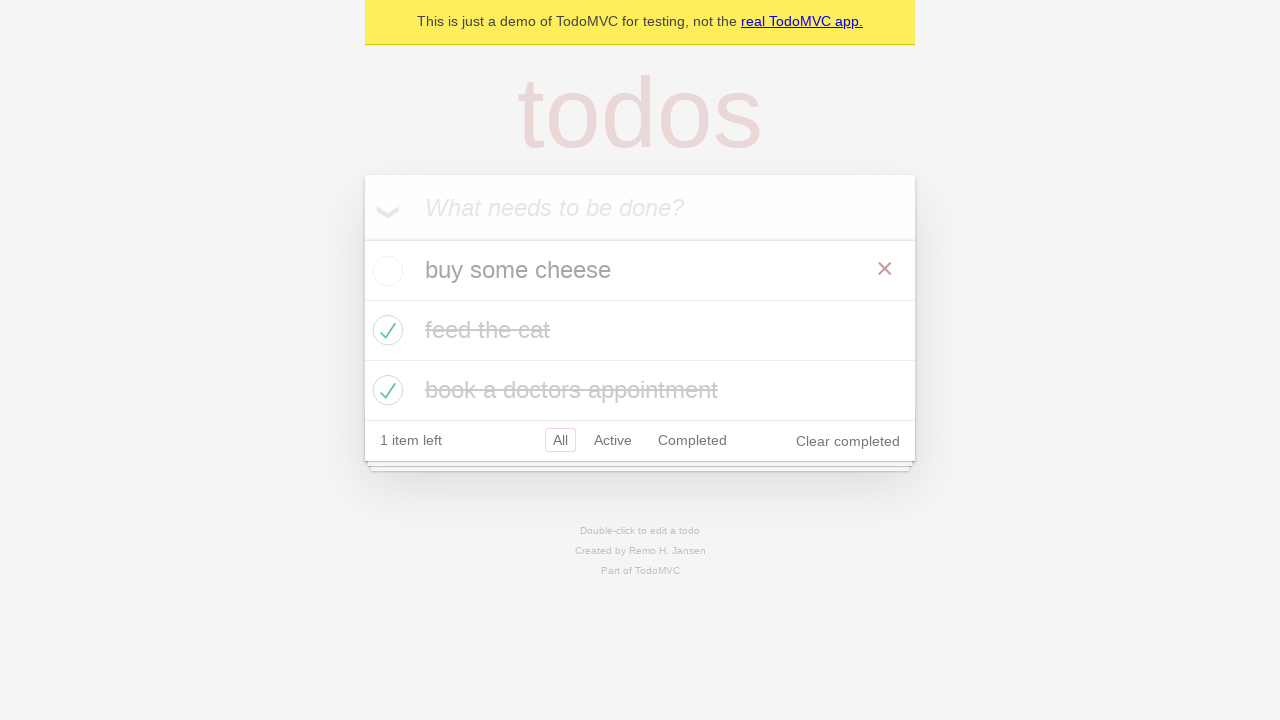

Checked the first todo item again to mark it as complete at (385, 271) on internal:testid=[data-testid="todo-item"s] >> nth=0 >> internal:role=checkbox
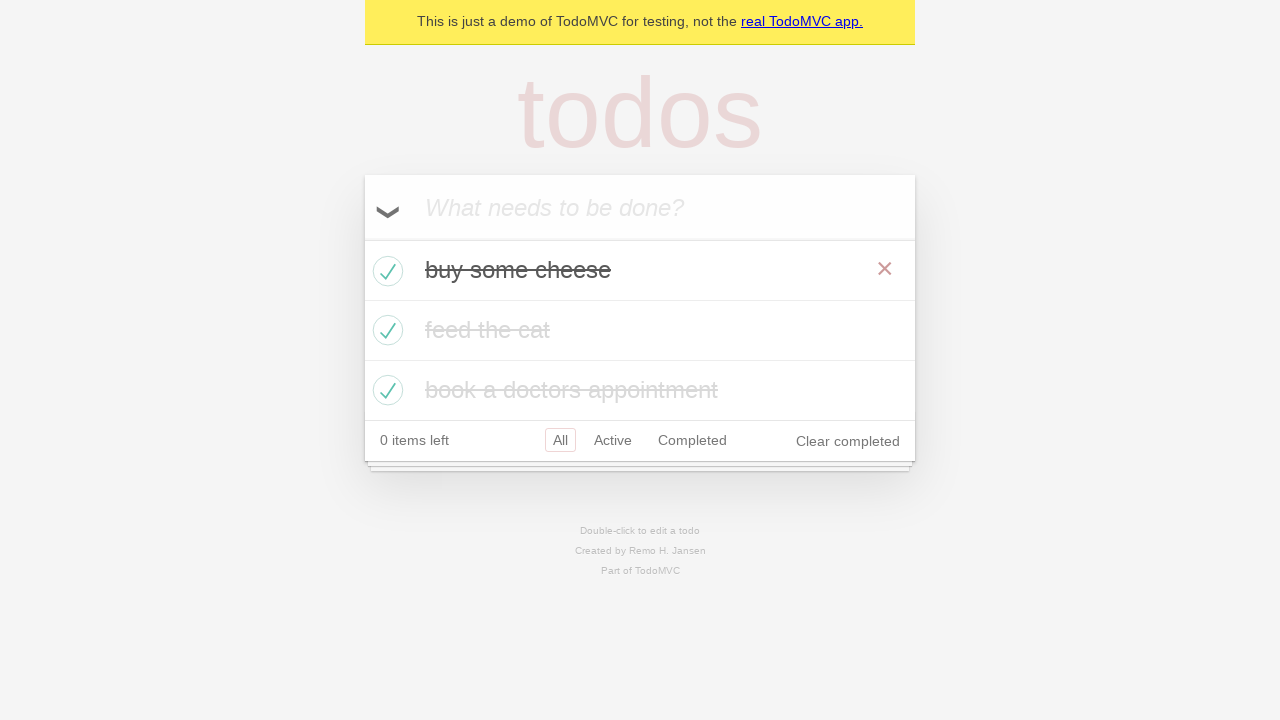

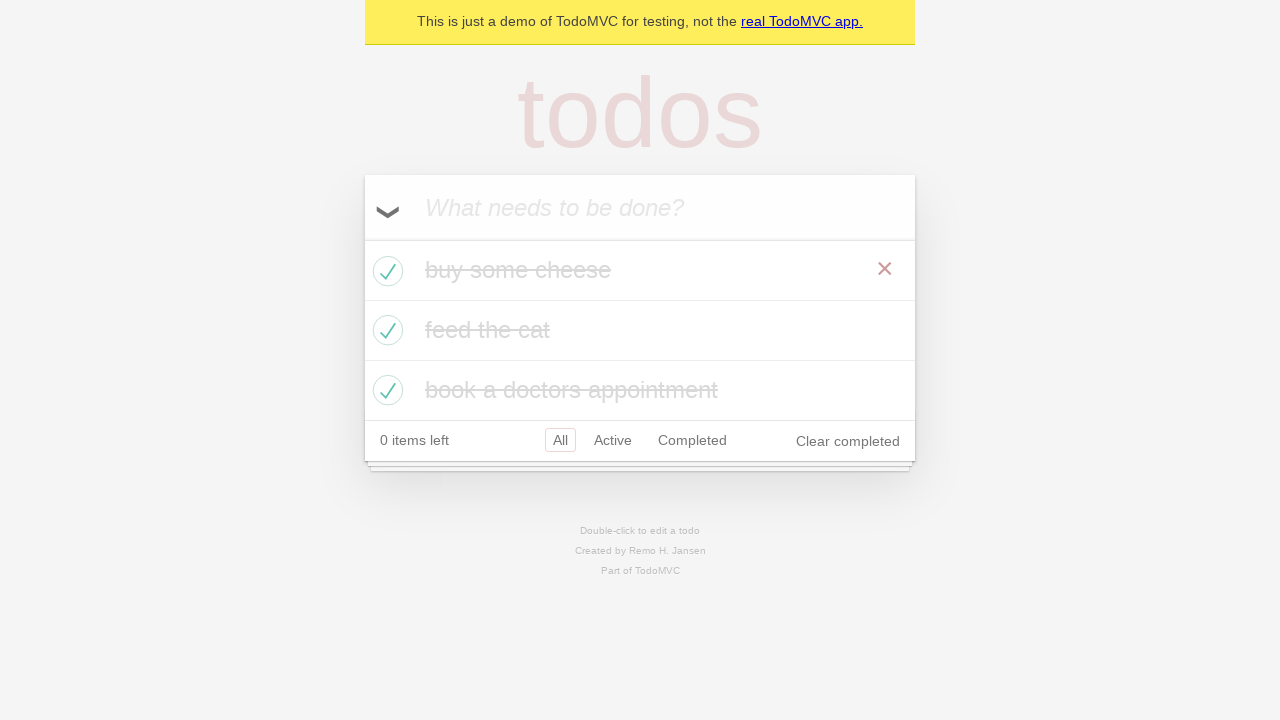